Tests login form validation when both username and password fields are empty

Starting URL: https://www.saucedemo.com/

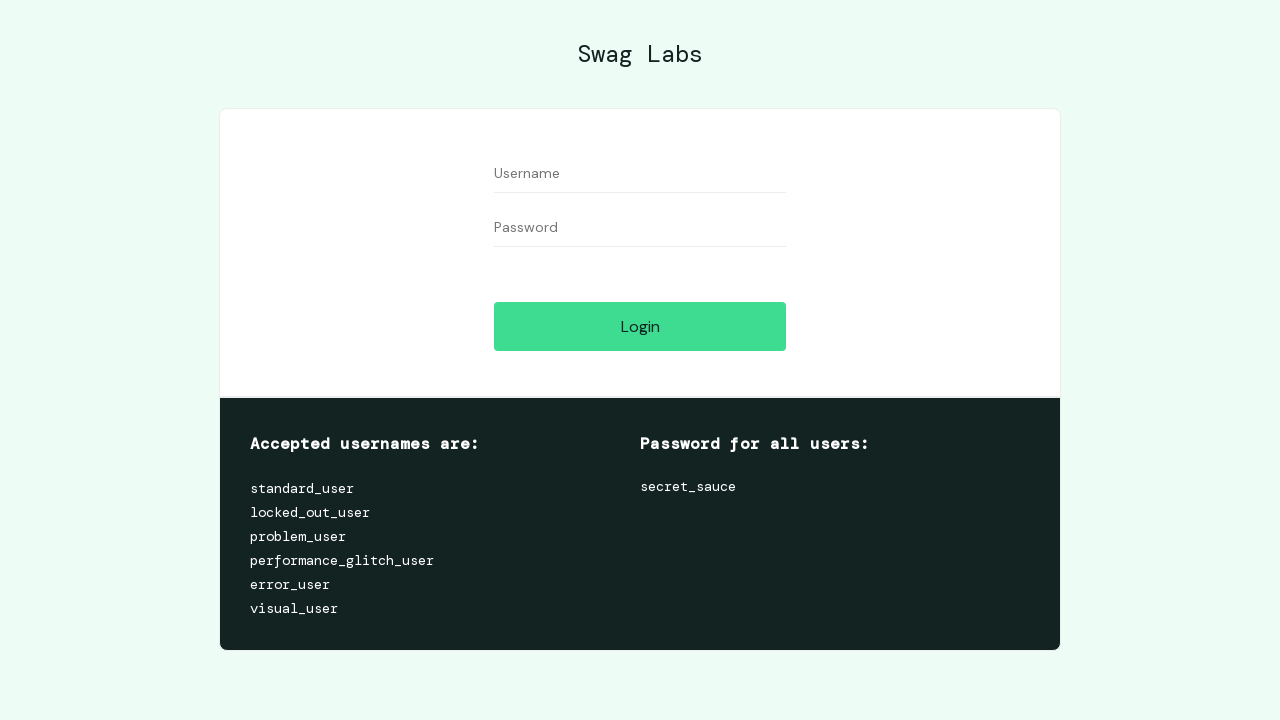

Clicked login button without filling username and password fields at (640, 326) on #login-button
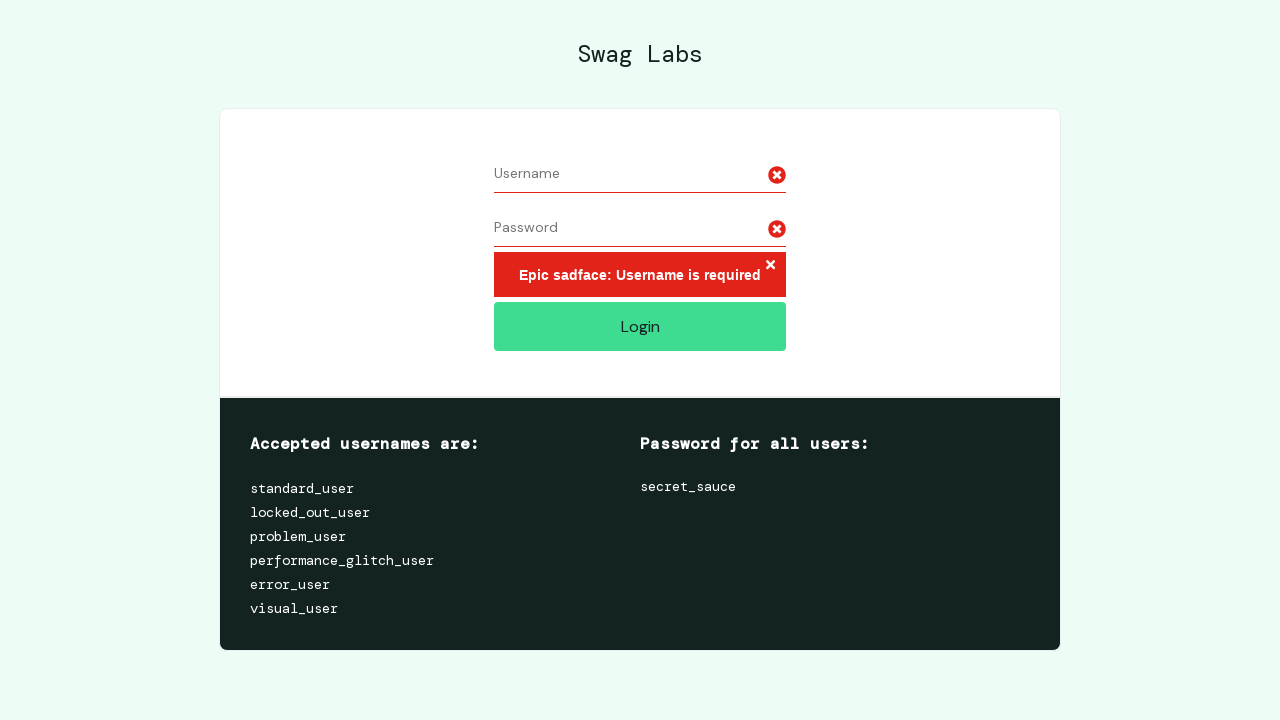

Error message appeared on login form
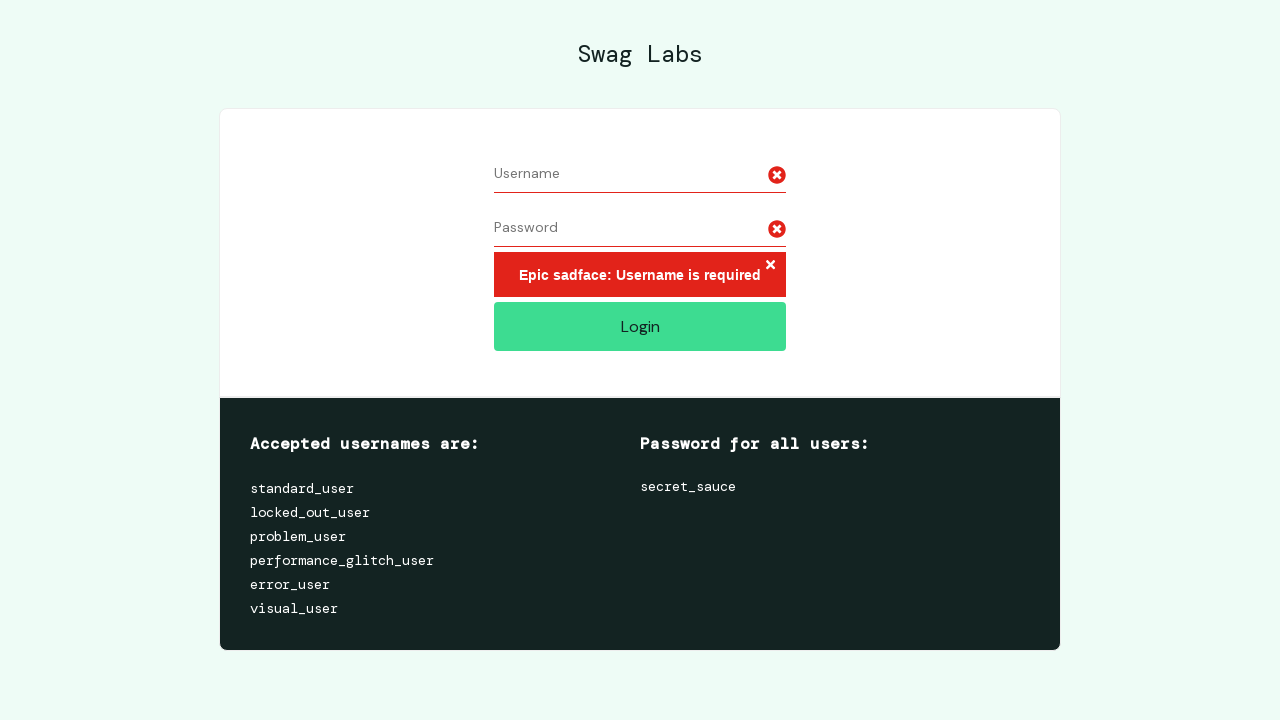

Located error message element
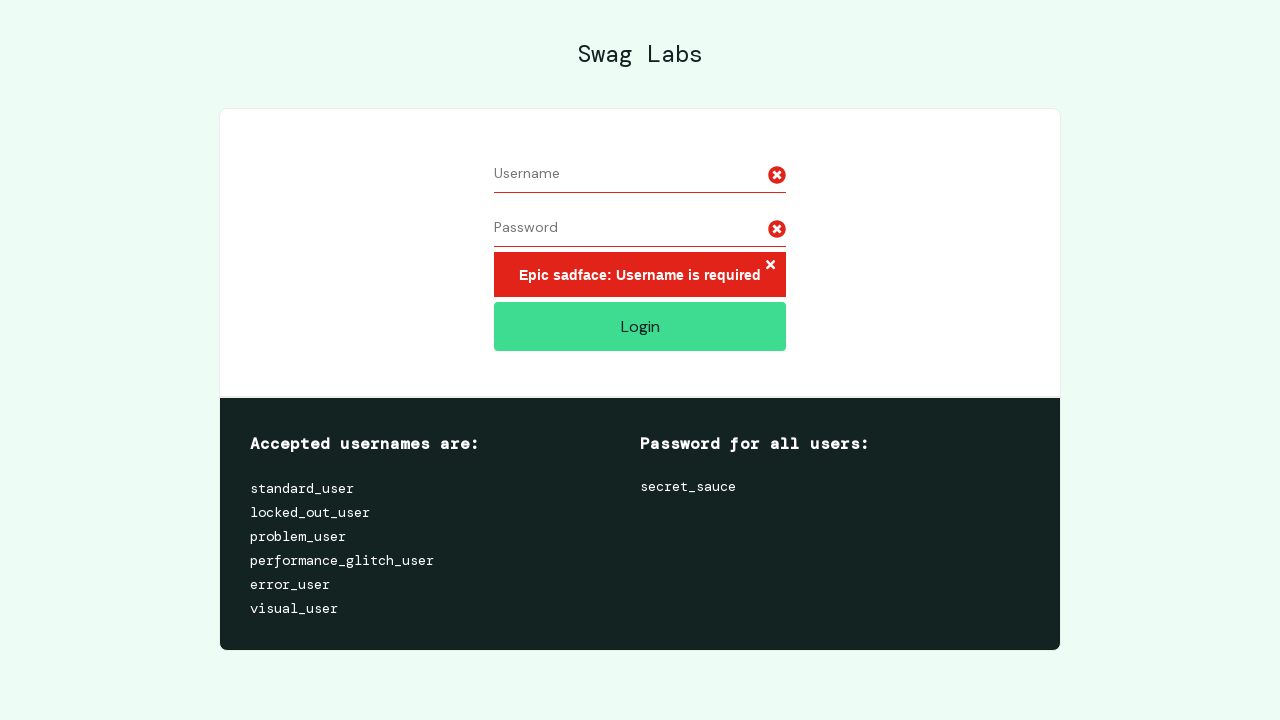

Verified error message displays 'Epic sadface: Username is required'
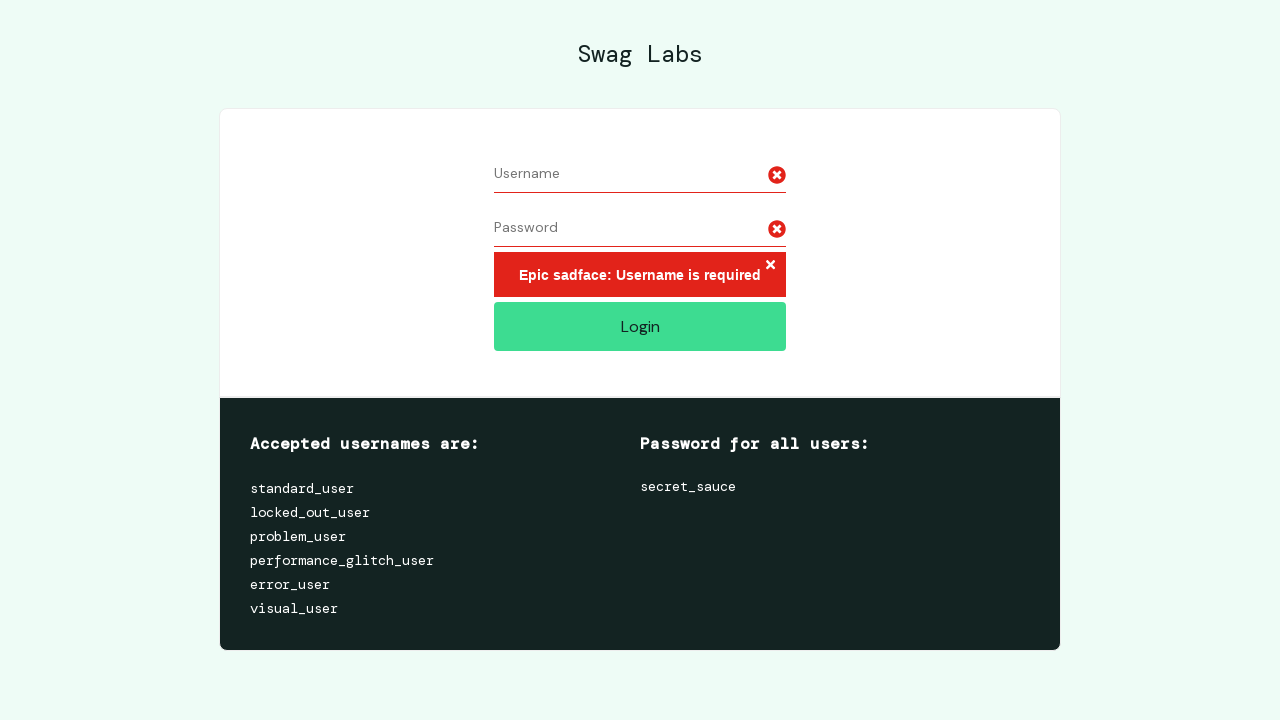

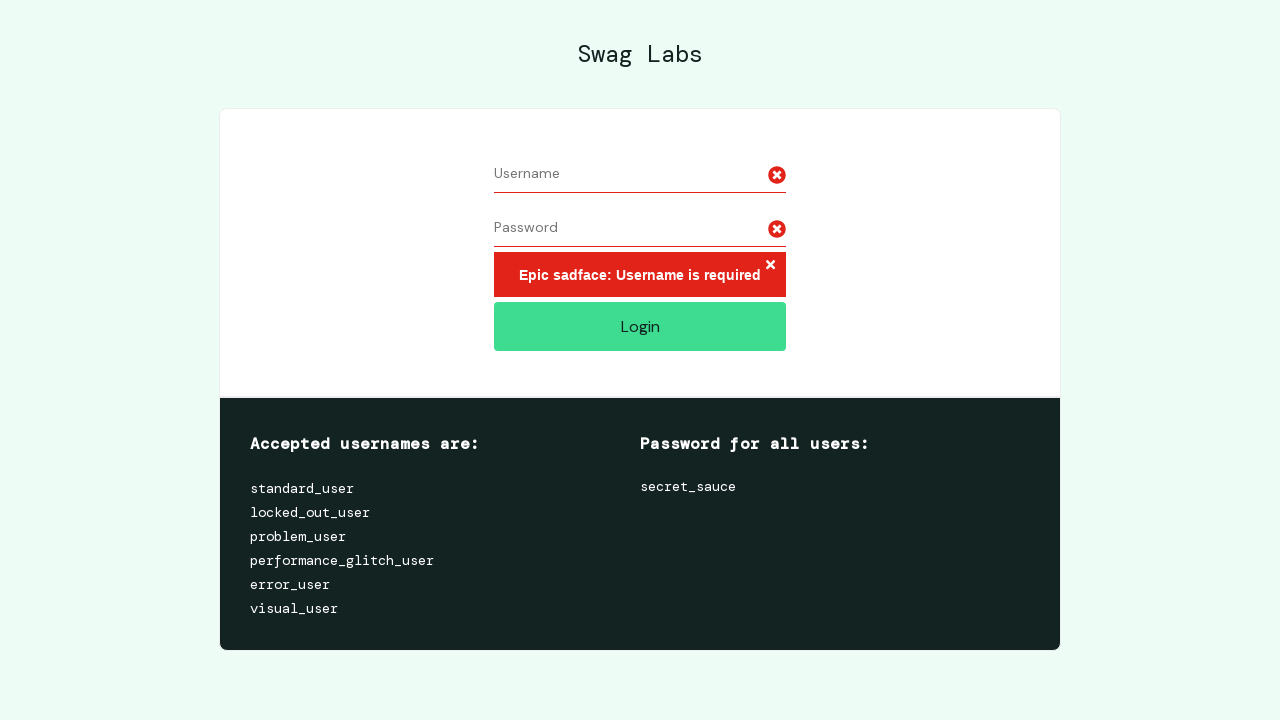